Tests displaying jQuery Growl notifications on a page by injecting jQuery, jQuery Growl library, and its styles, then triggering notification messages.

Starting URL: http://the-internet.herokuapp.com

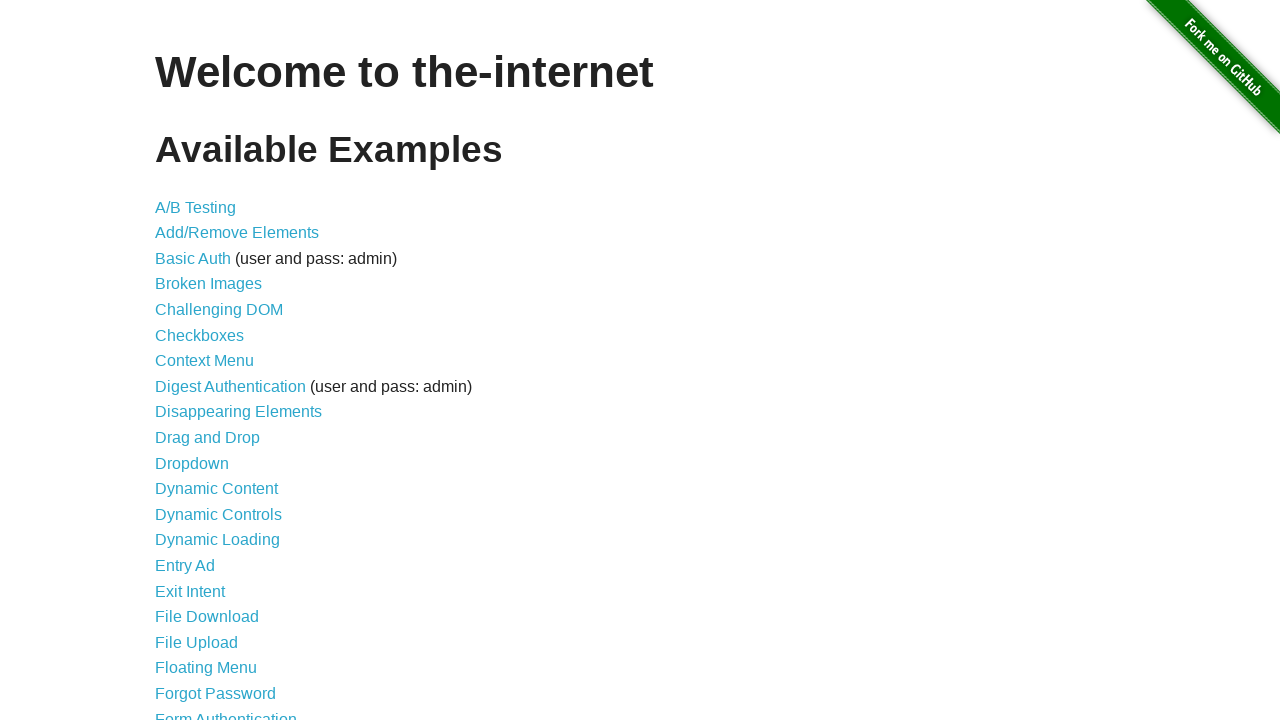

Navigated to the-internet.herokuapp.com
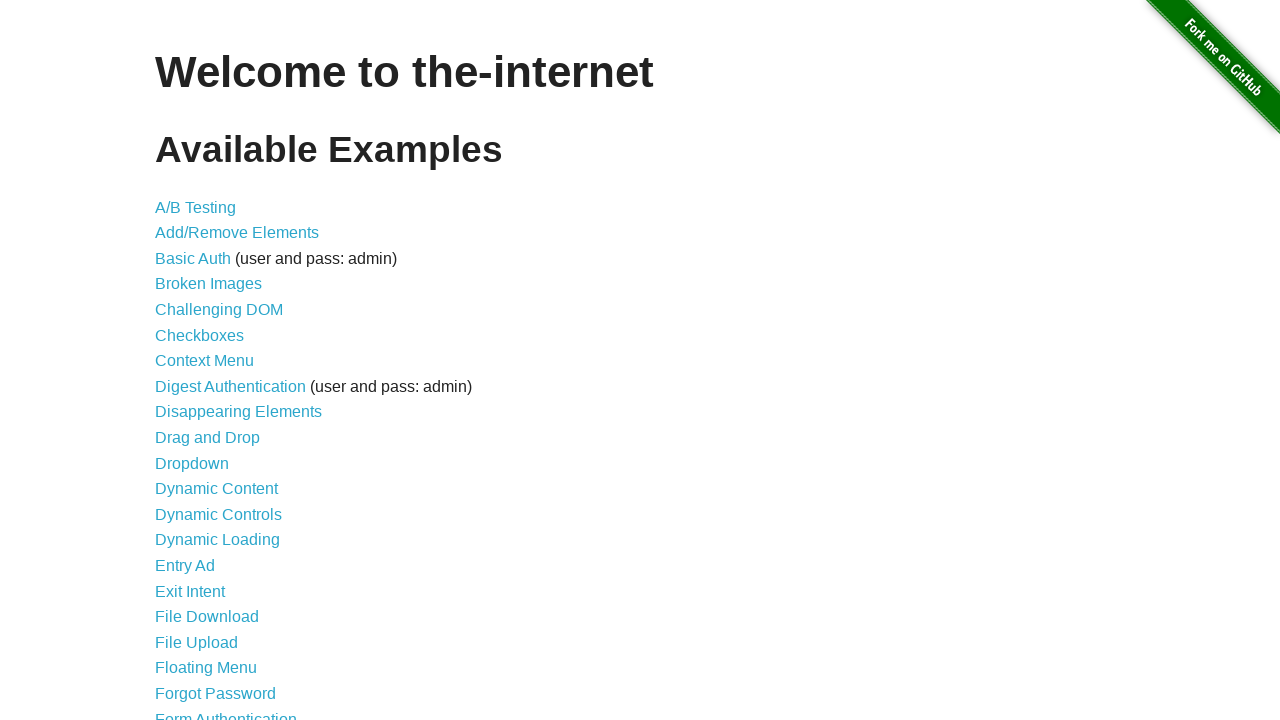

Injected jQuery library into the page
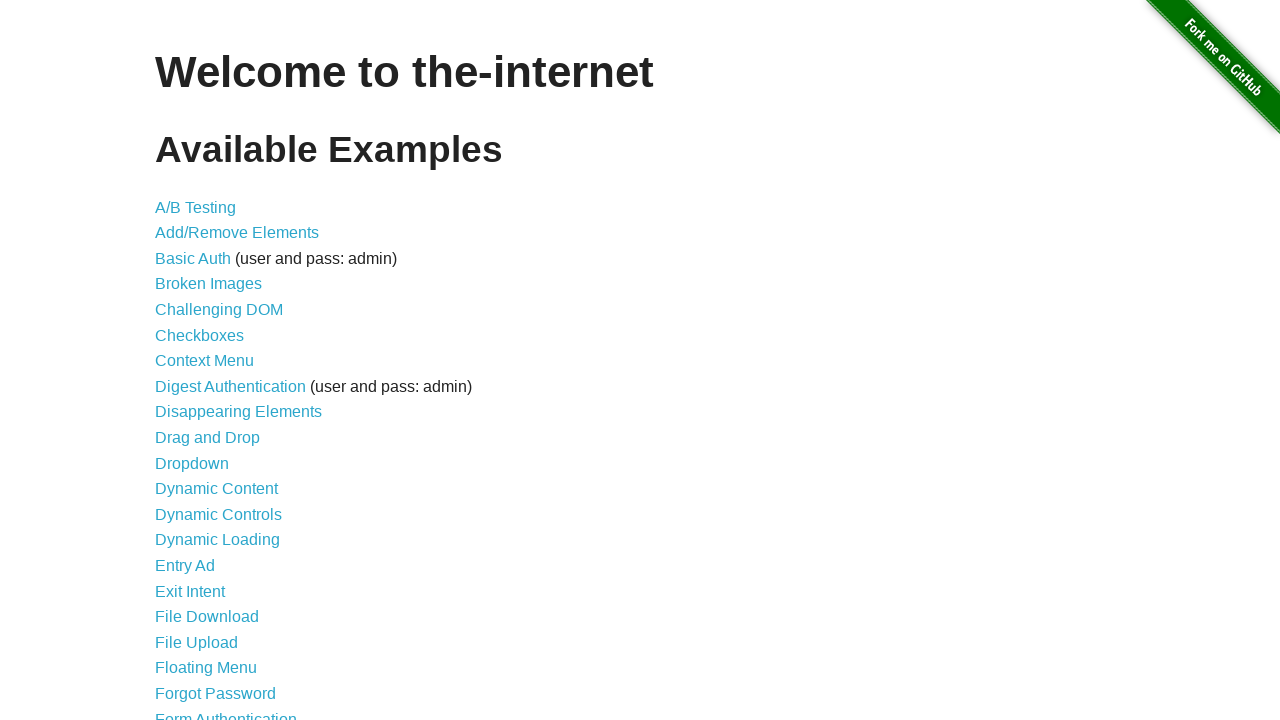

jQuery library loaded successfully
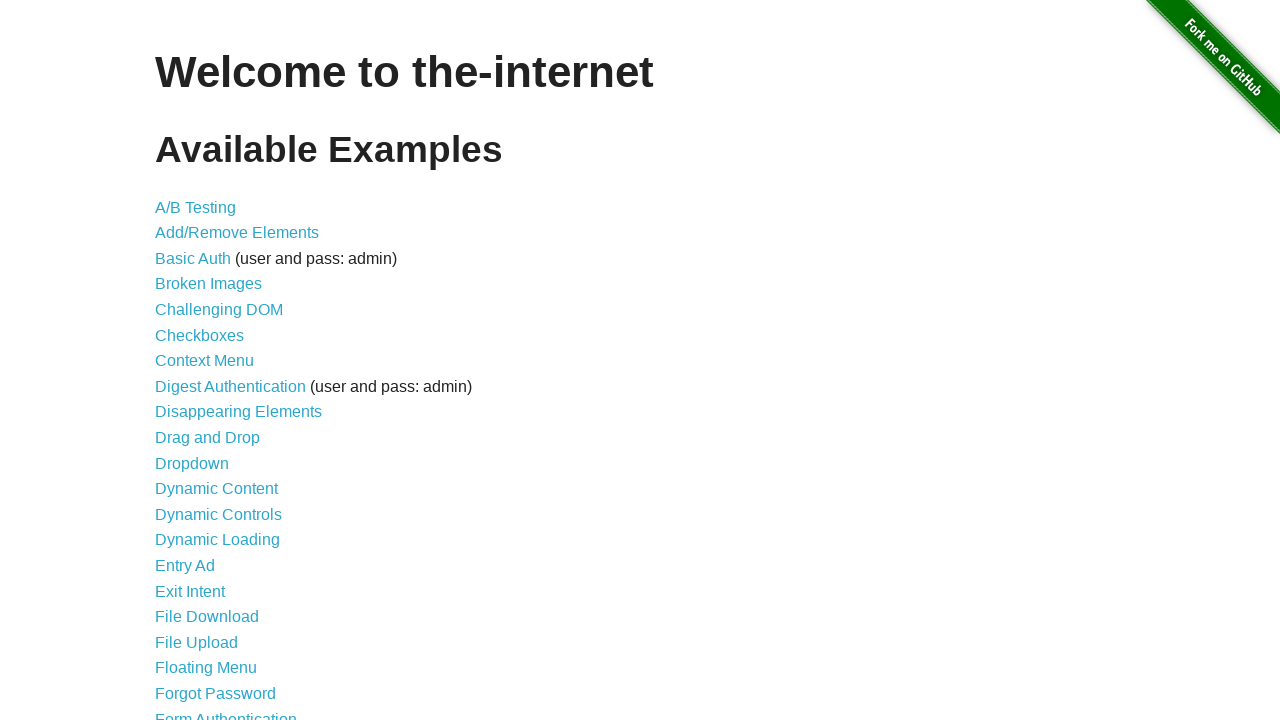

Injected jQuery Growl library into the page
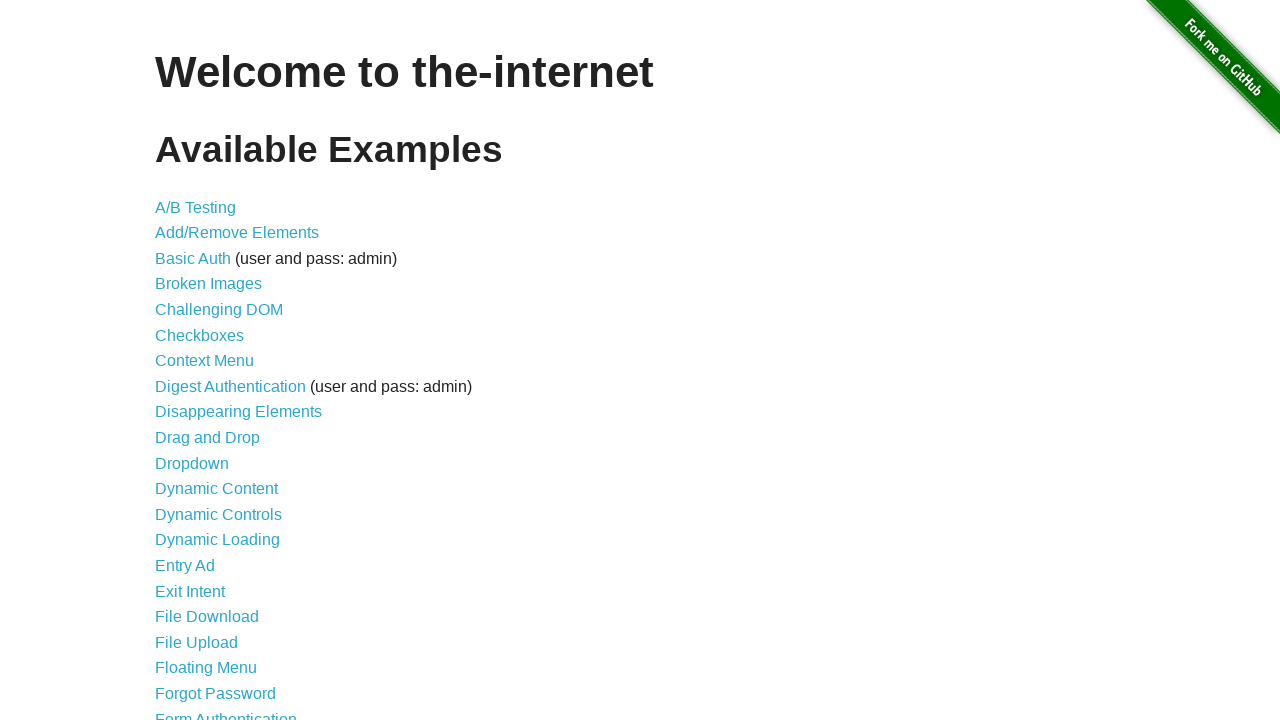

Injected jQuery Growl CSS styles into the page
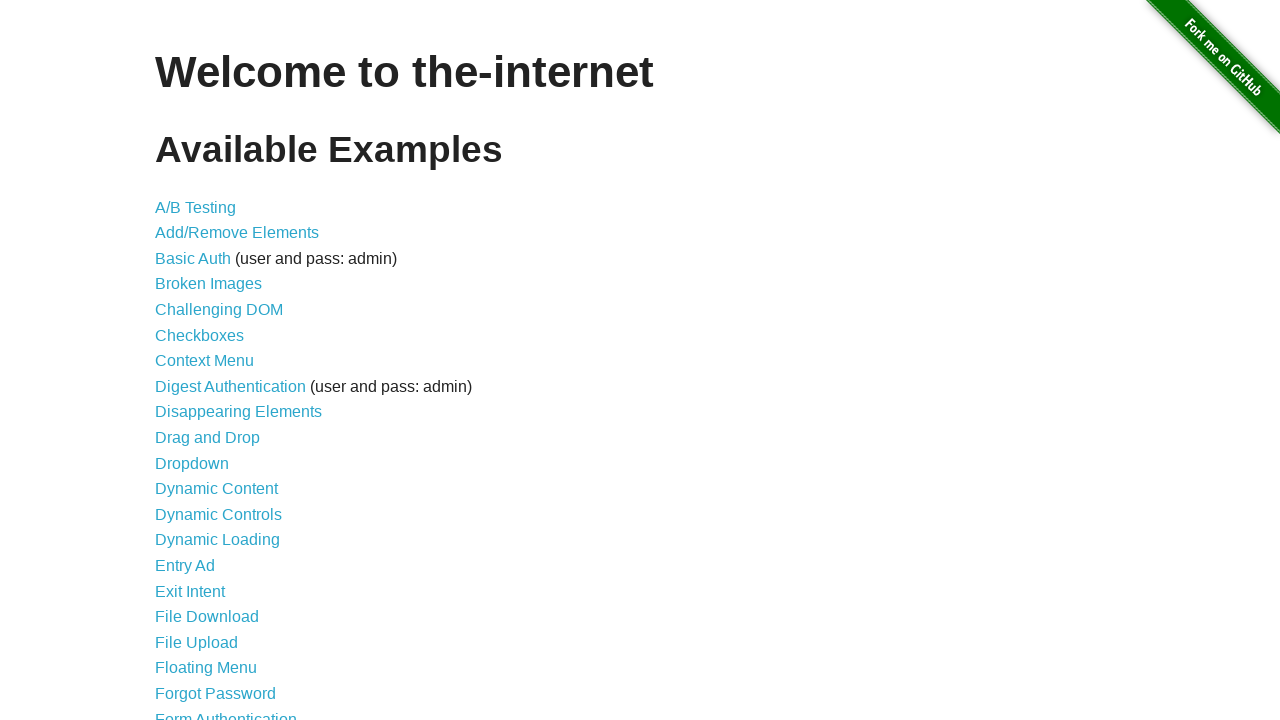

jQuery Growl library loaded successfully
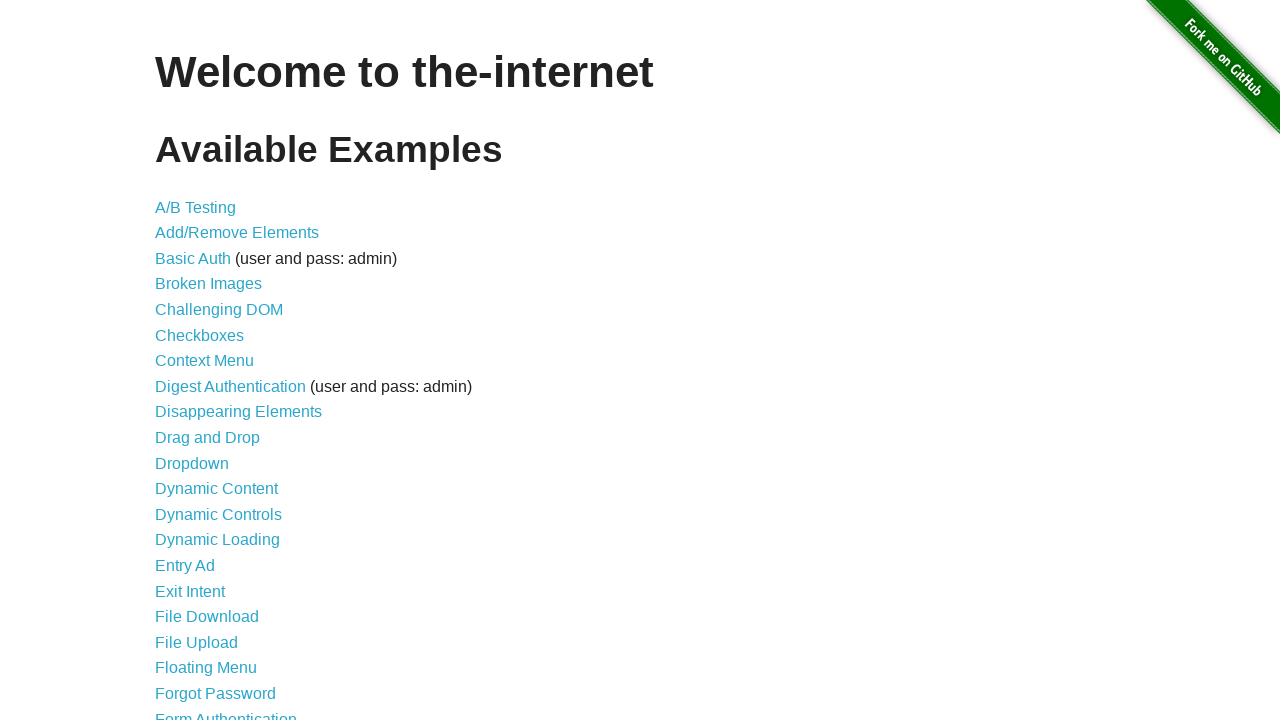

Displayed GET notification
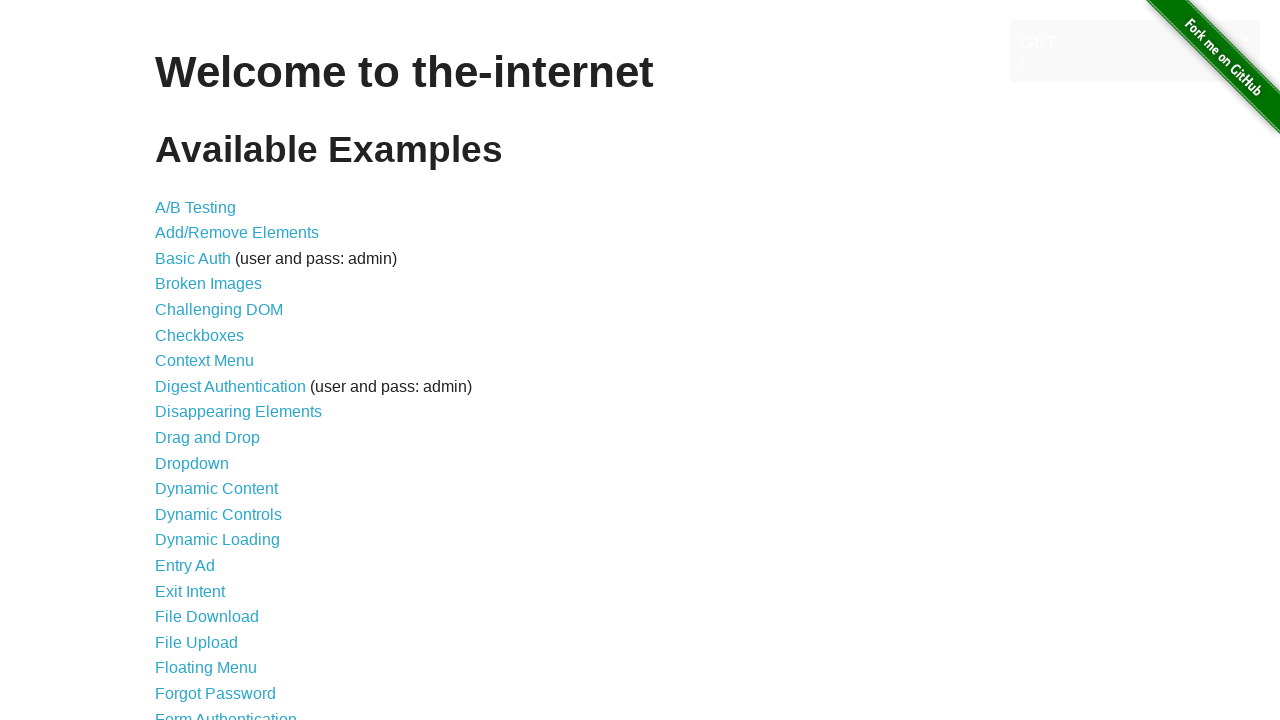

Displayed ERROR notification
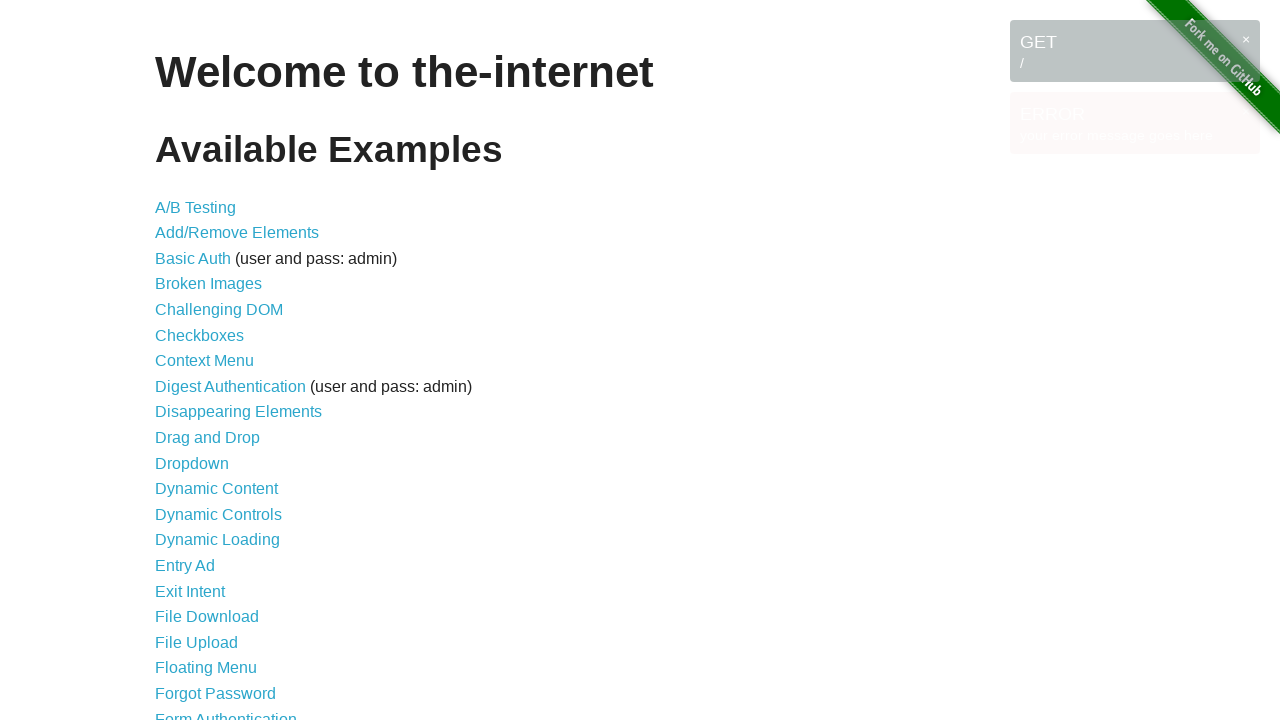

Displayed NOTICE notification
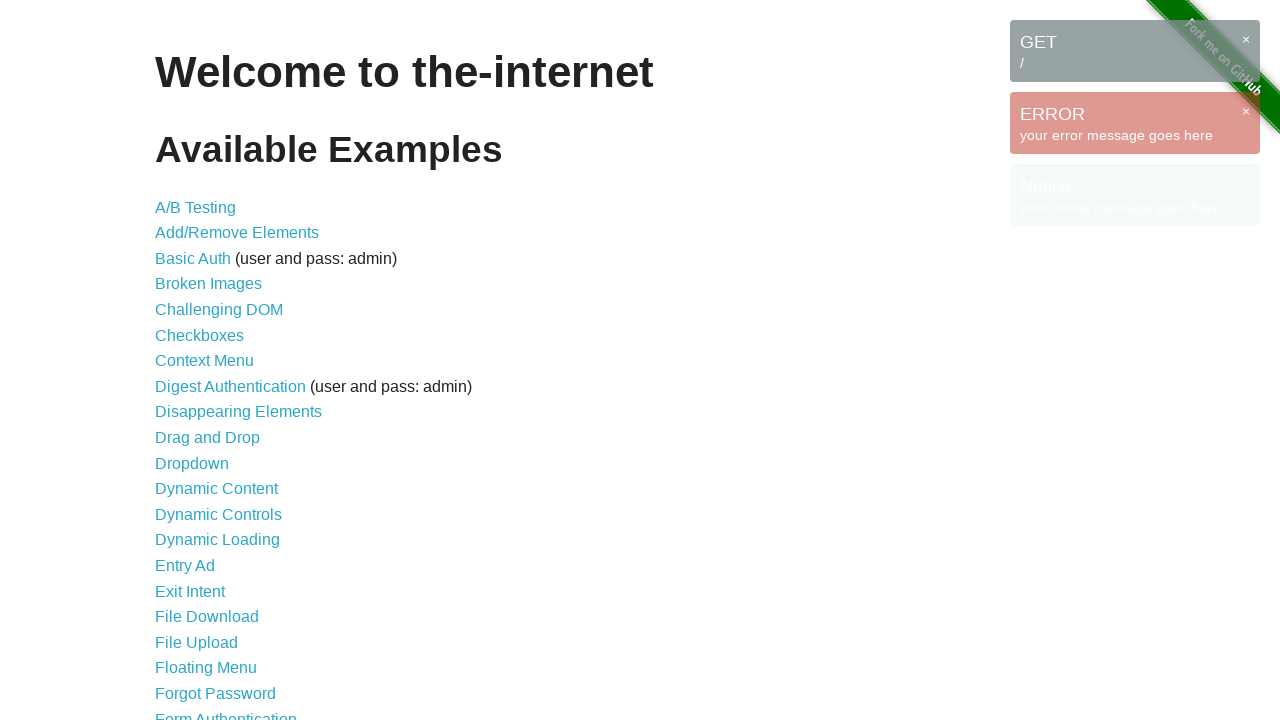

Displayed WARNING notification
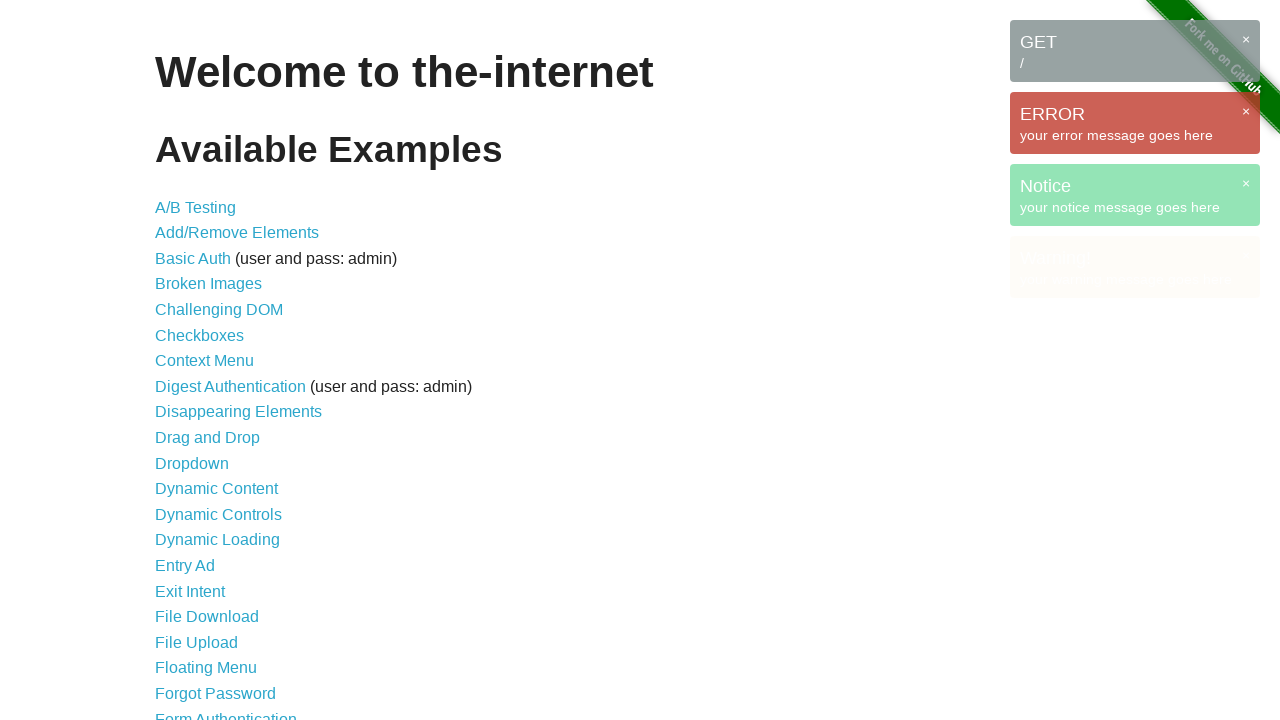

All Growl notifications are visible on the page
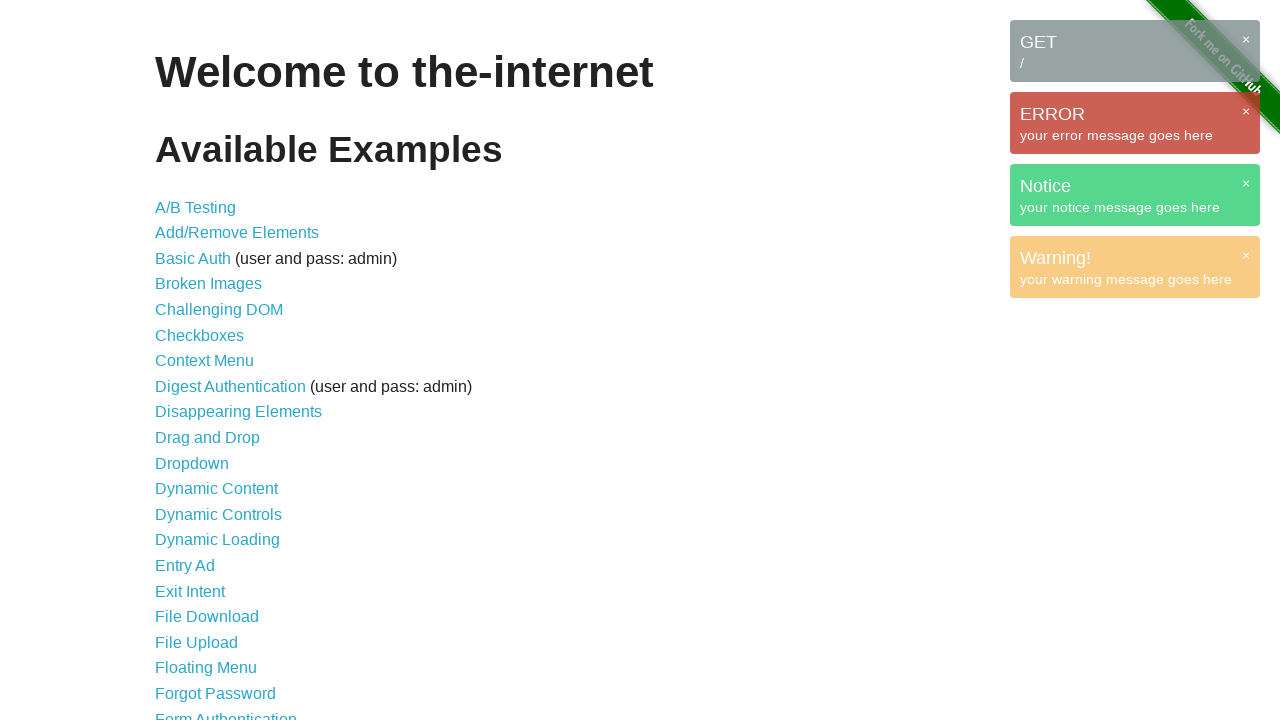

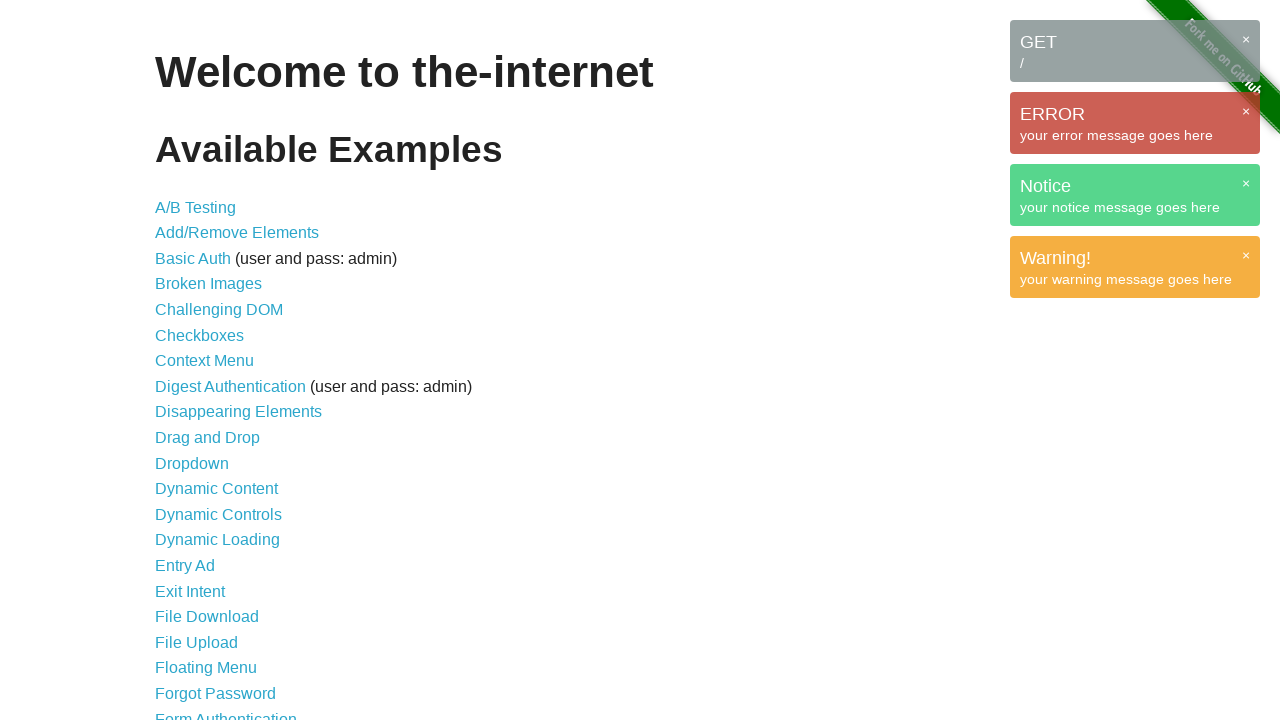